Tests explicit wait functionality by clicking a button that triggers a paragraph to appear after a delay, then verifies the paragraph text content

Starting URL: https://igorsmasc.github.io/praticando_waits/

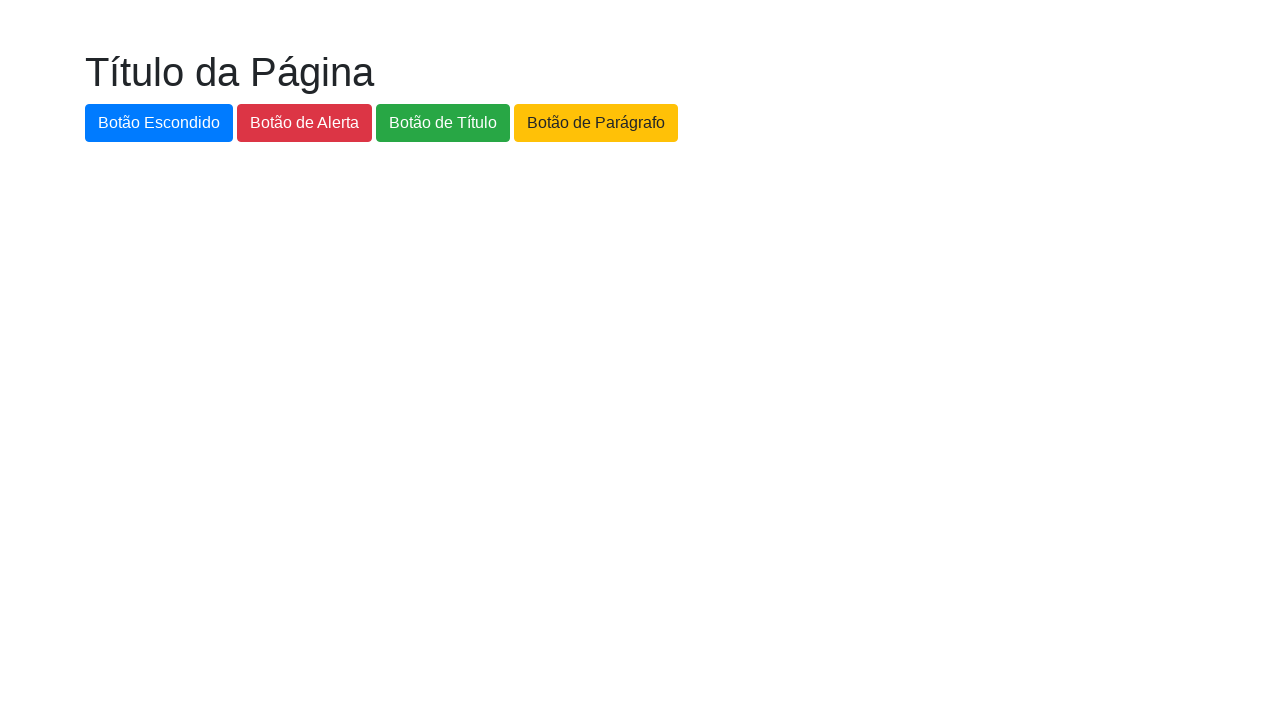

Navigated to test page
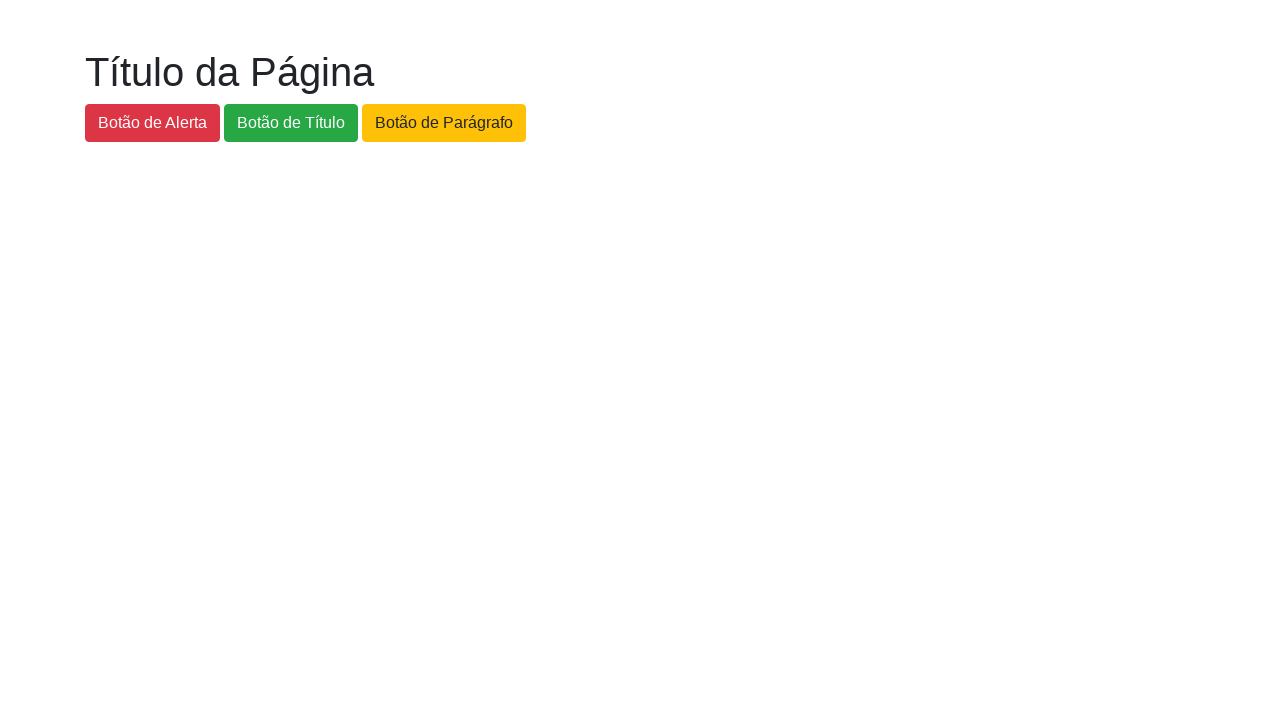

Clicked button to trigger paragraph appearance at (444, 123) on #botao-paragrafo
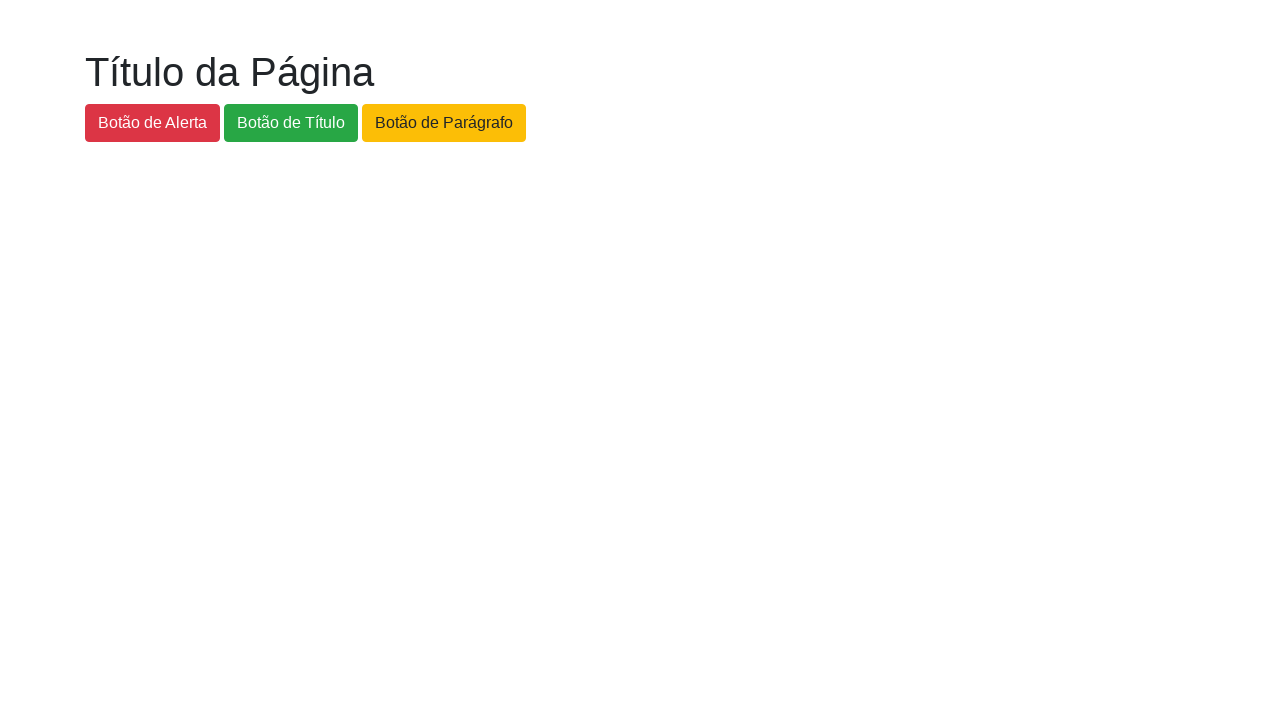

Paragraph element appeared after explicit wait
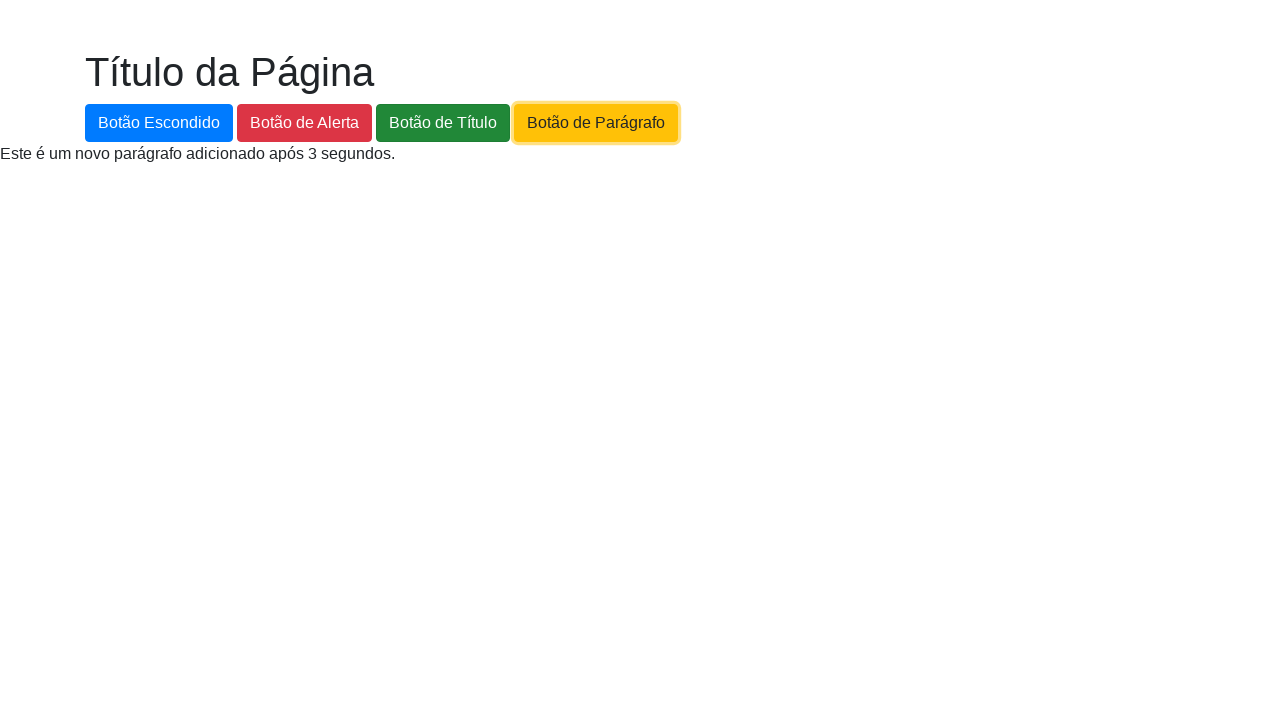

Located paragraph element
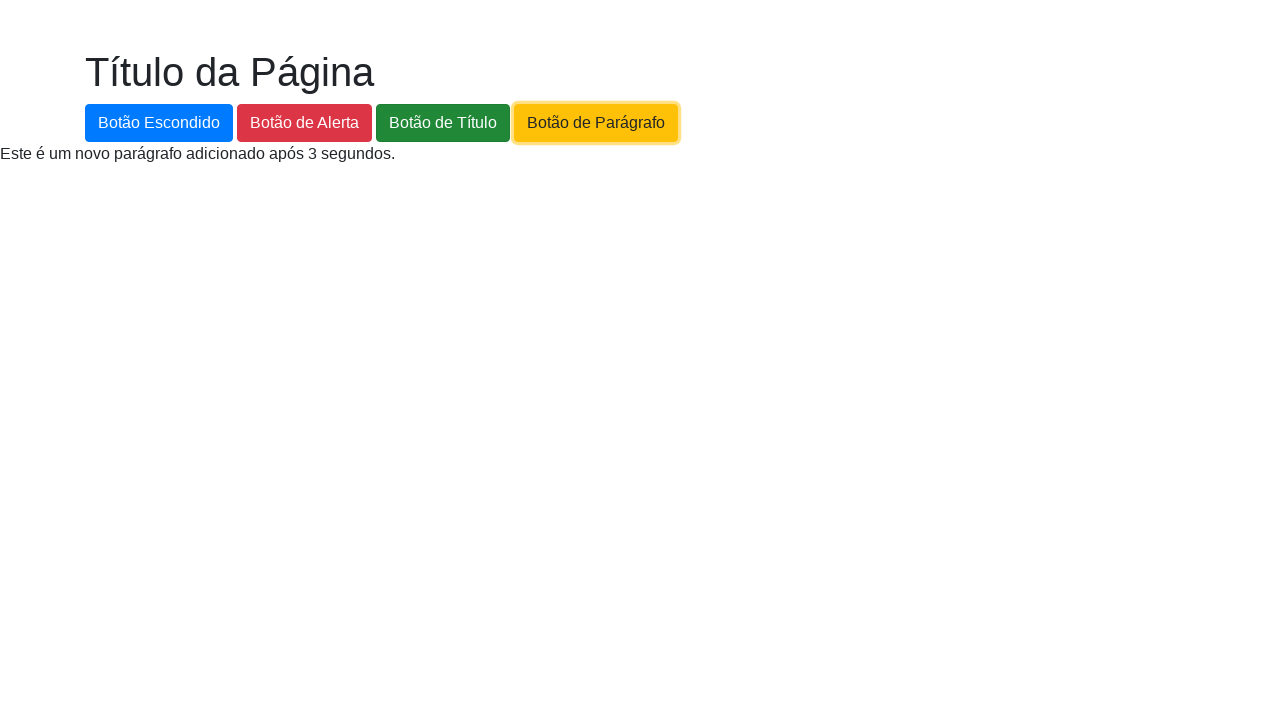

Verified paragraph text content matches expected value
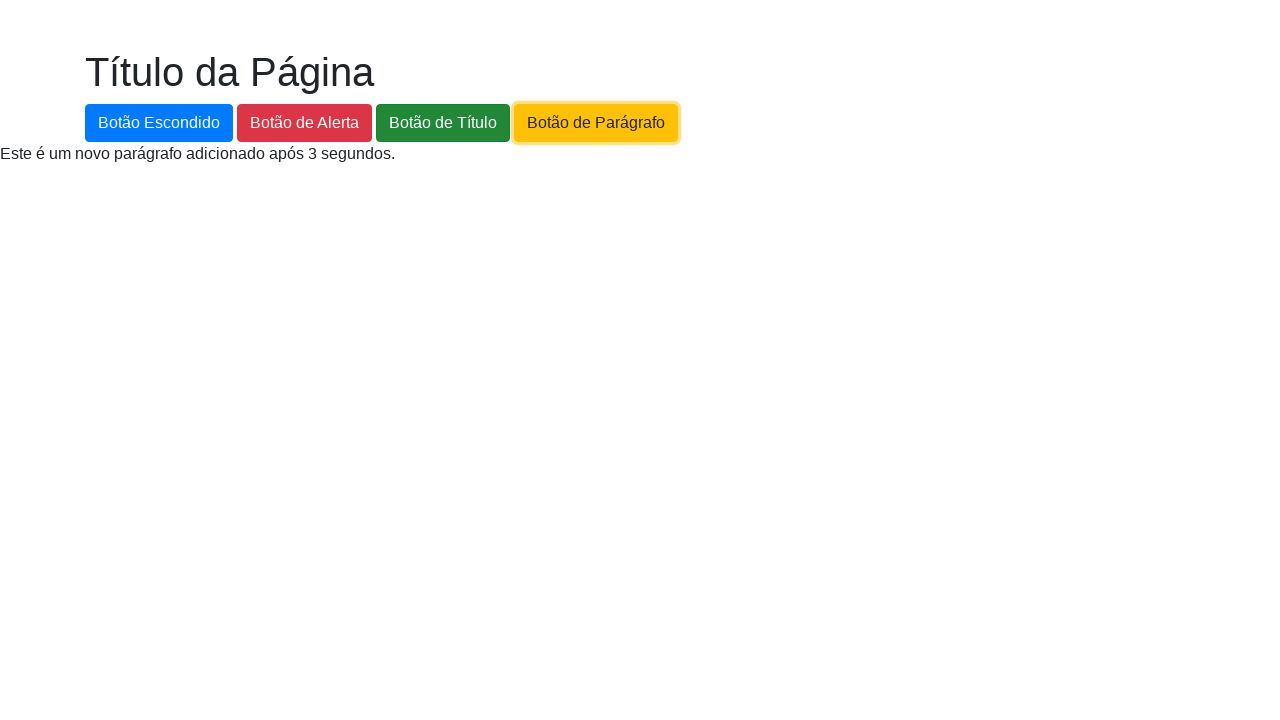

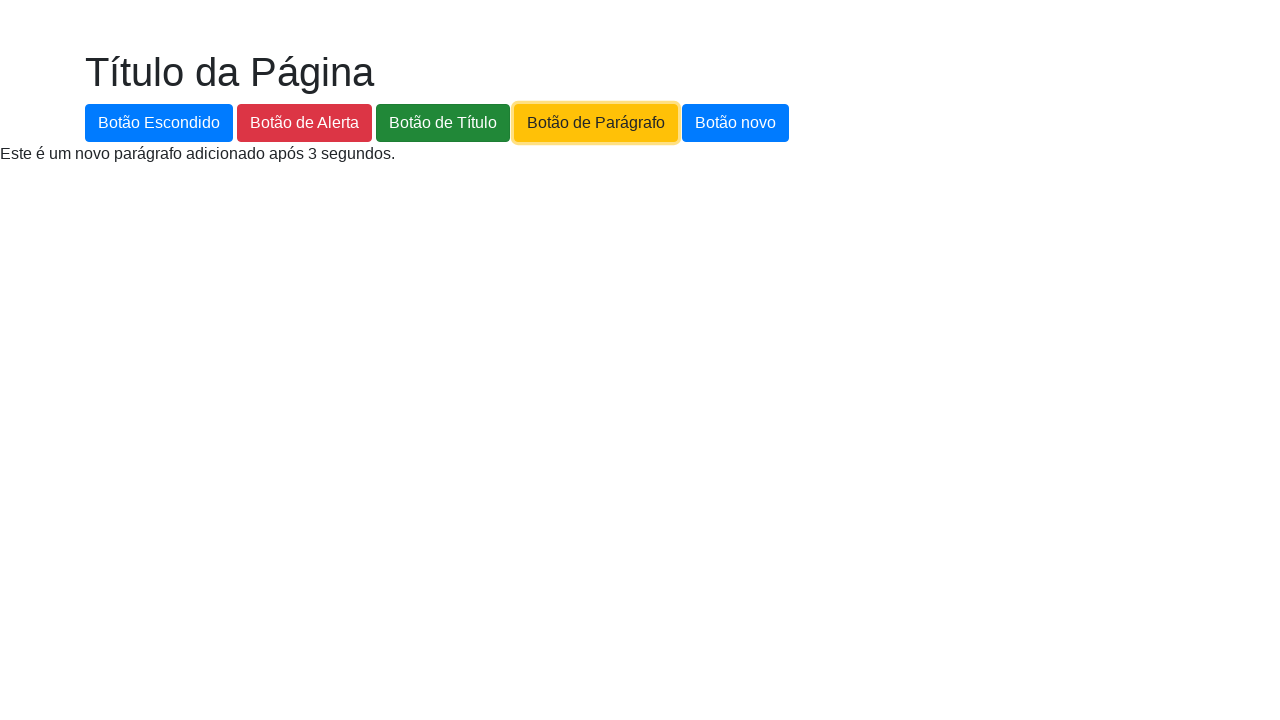